Tests a basic form by filling in name, address, email, and password fields, then submitting the form

Starting URL: https://automationfc.github.io/basic-form/index.html

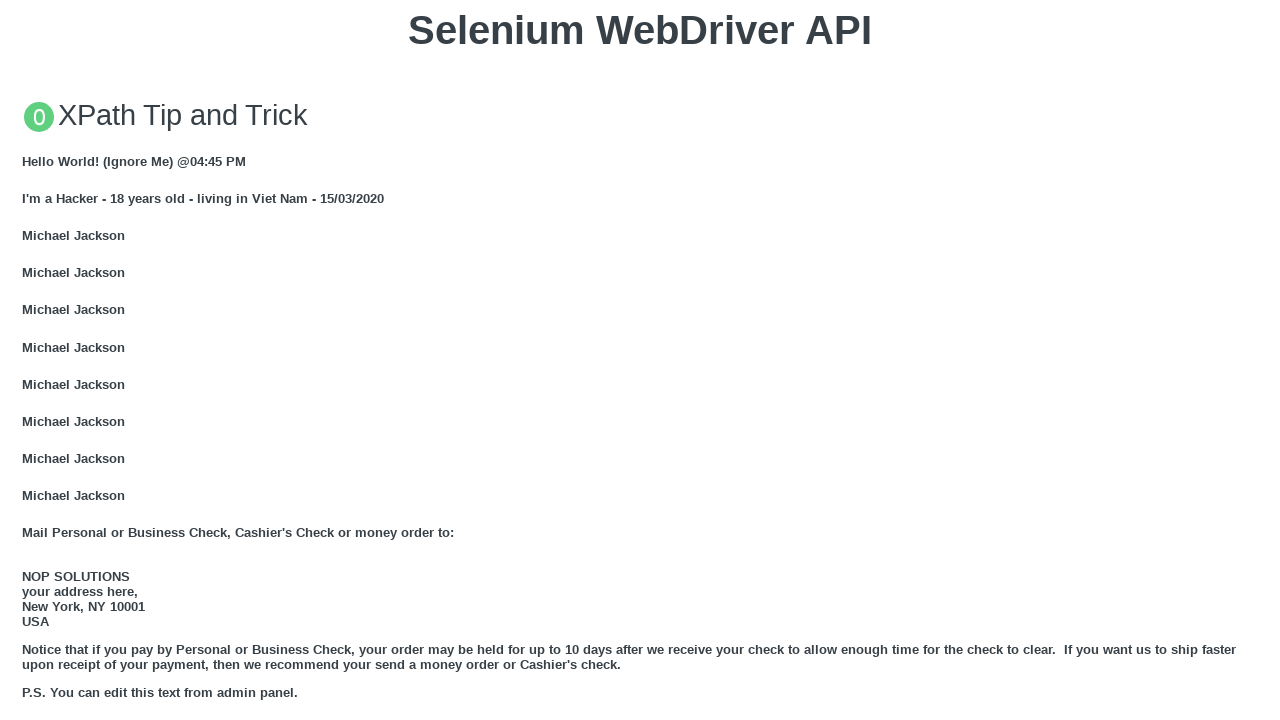

Navigated to basic form page
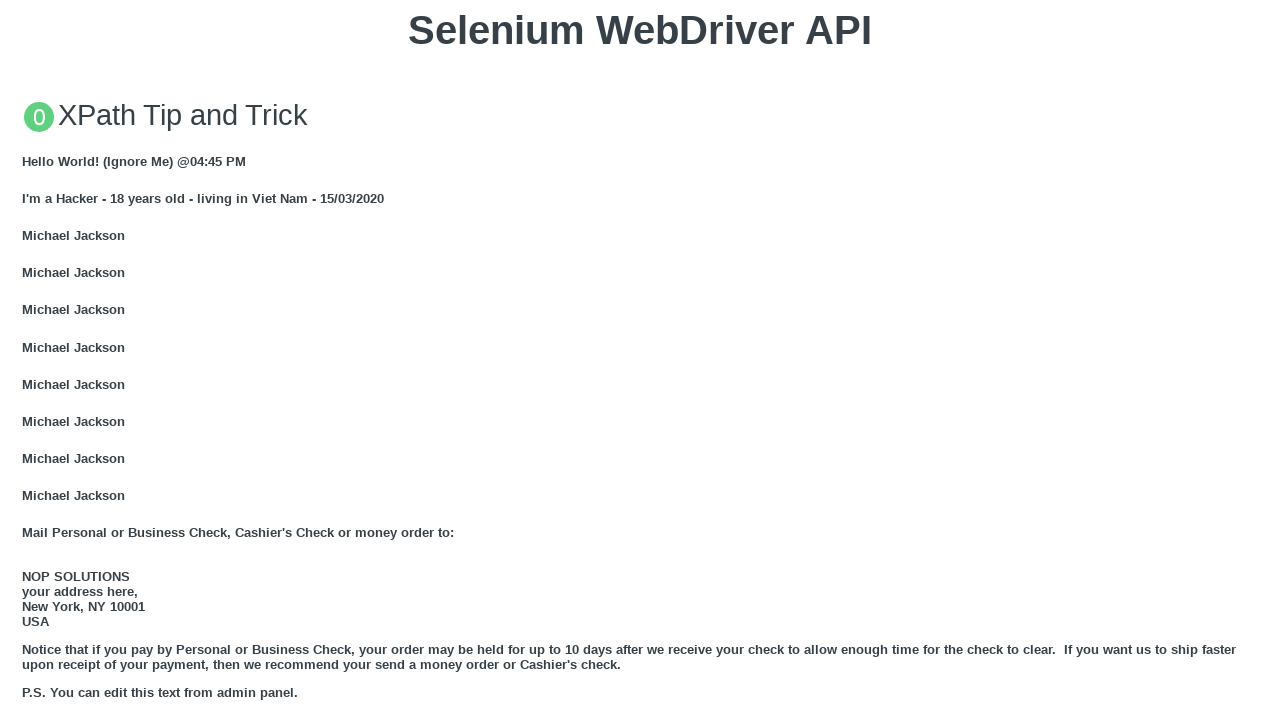

Filled name field with 'ABC' on #name
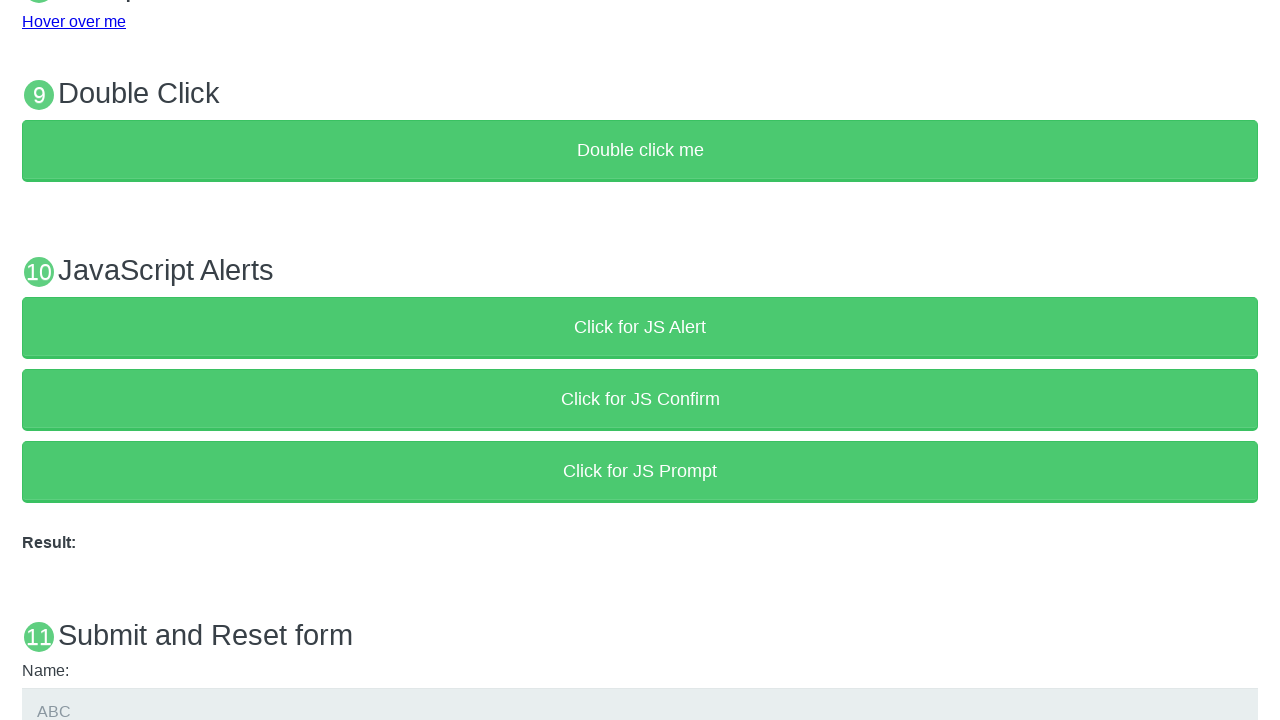

Filled address field with 'HN' on #address
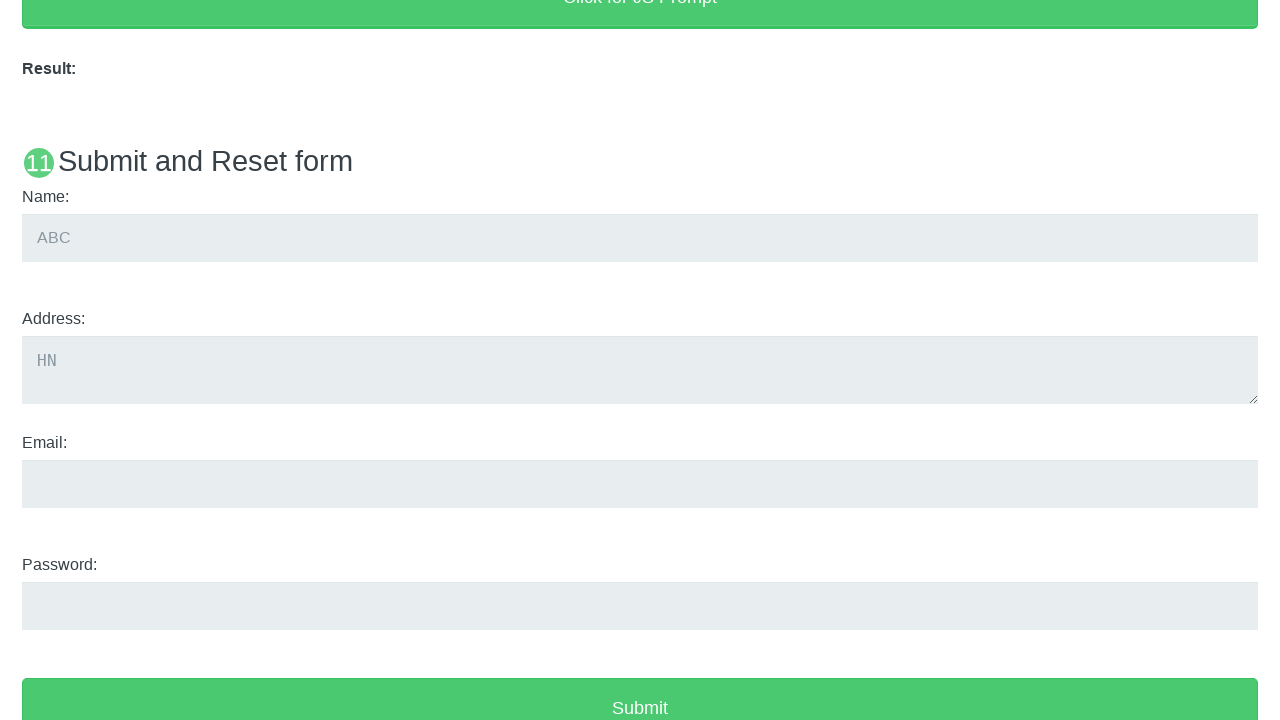

Filled email field with 'ctyabc@gmail.com' on #email
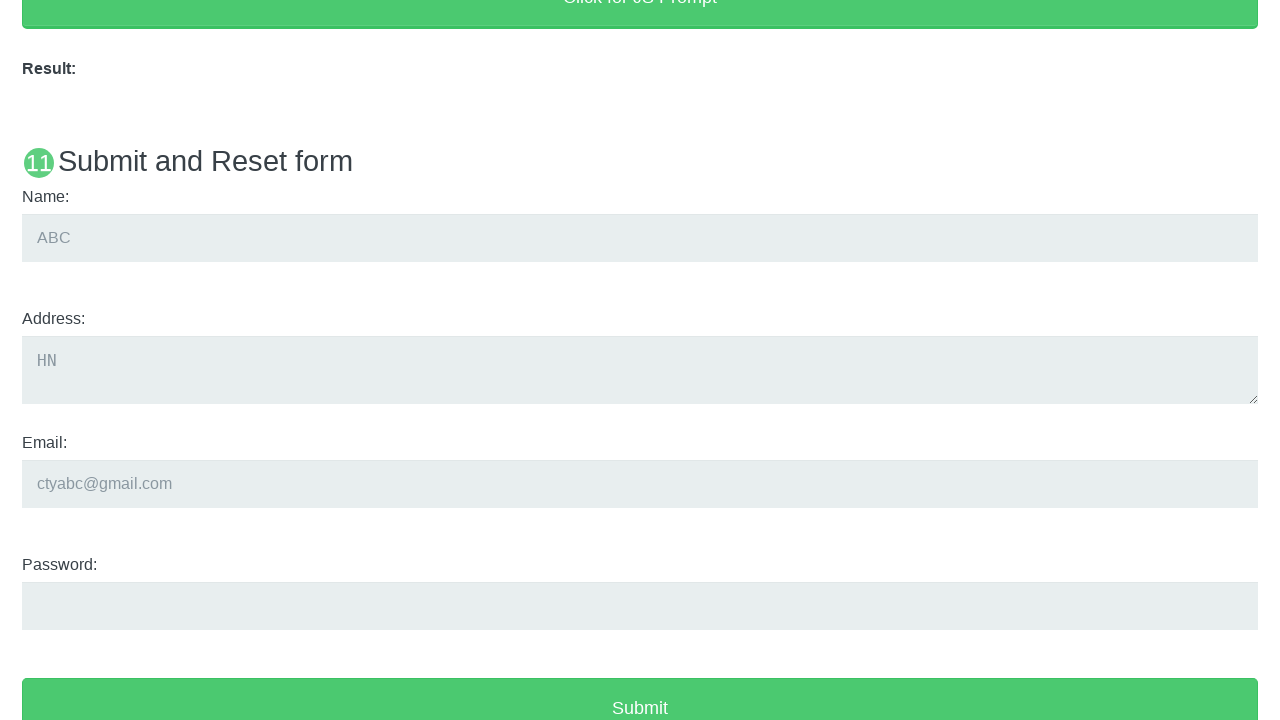

Filled password field with '123456' on #password
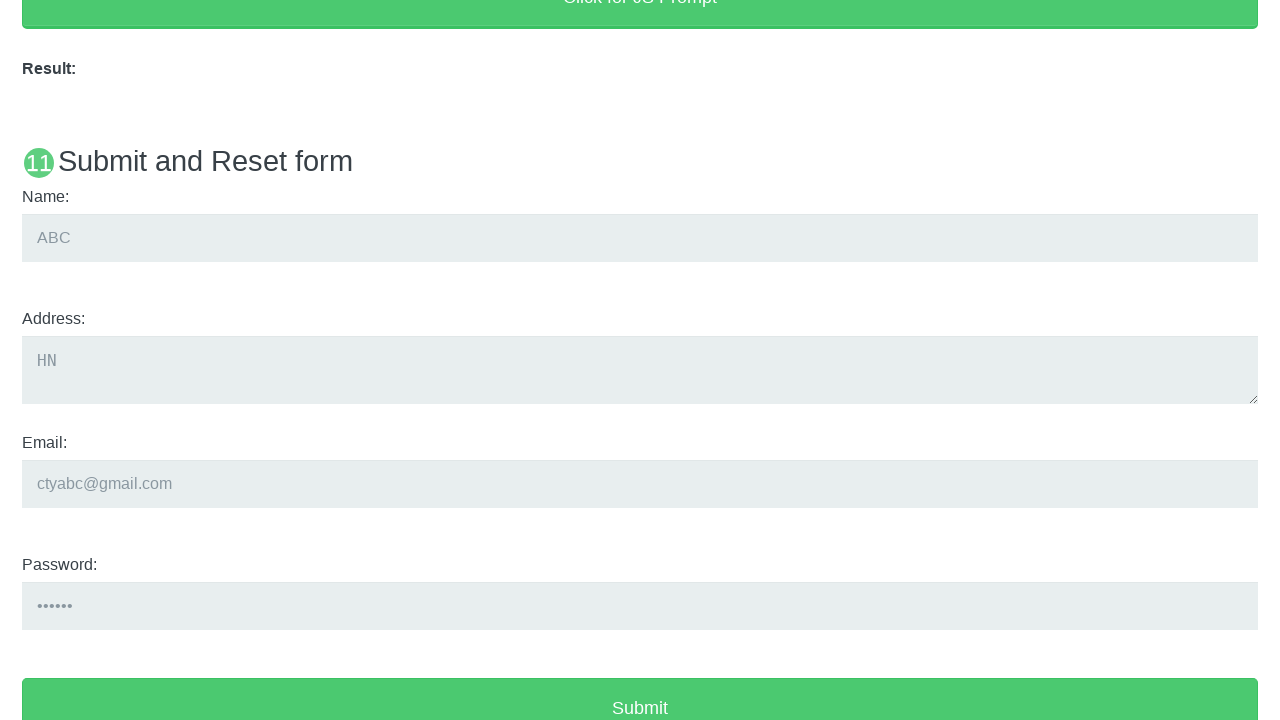

Clicked Submit button to submit the form at (640, 689) on button[value='Submit']
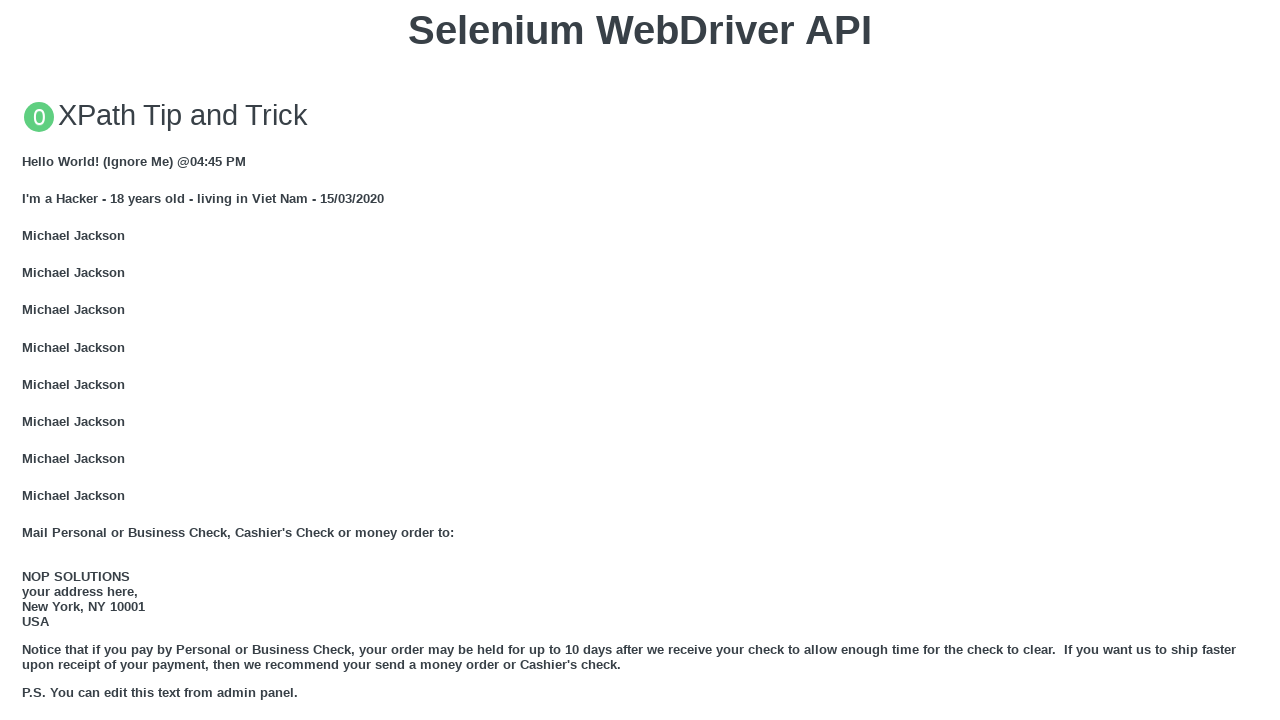

Waited for form submission to complete
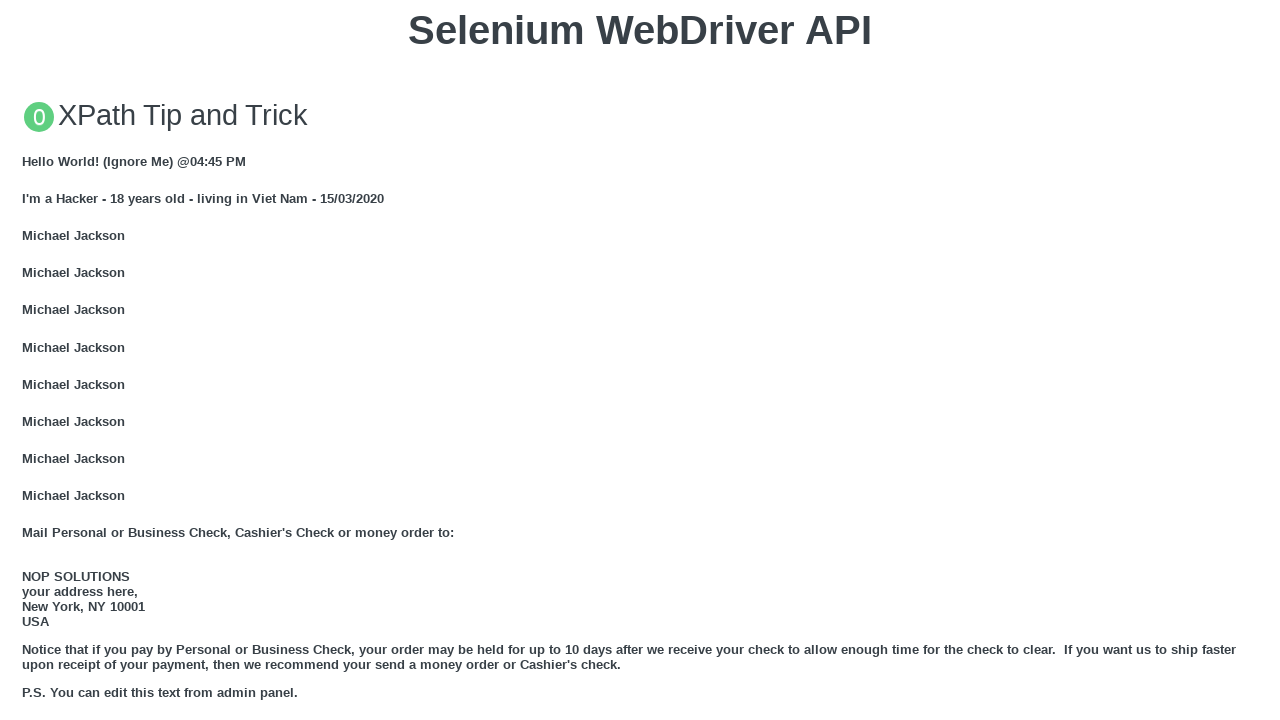

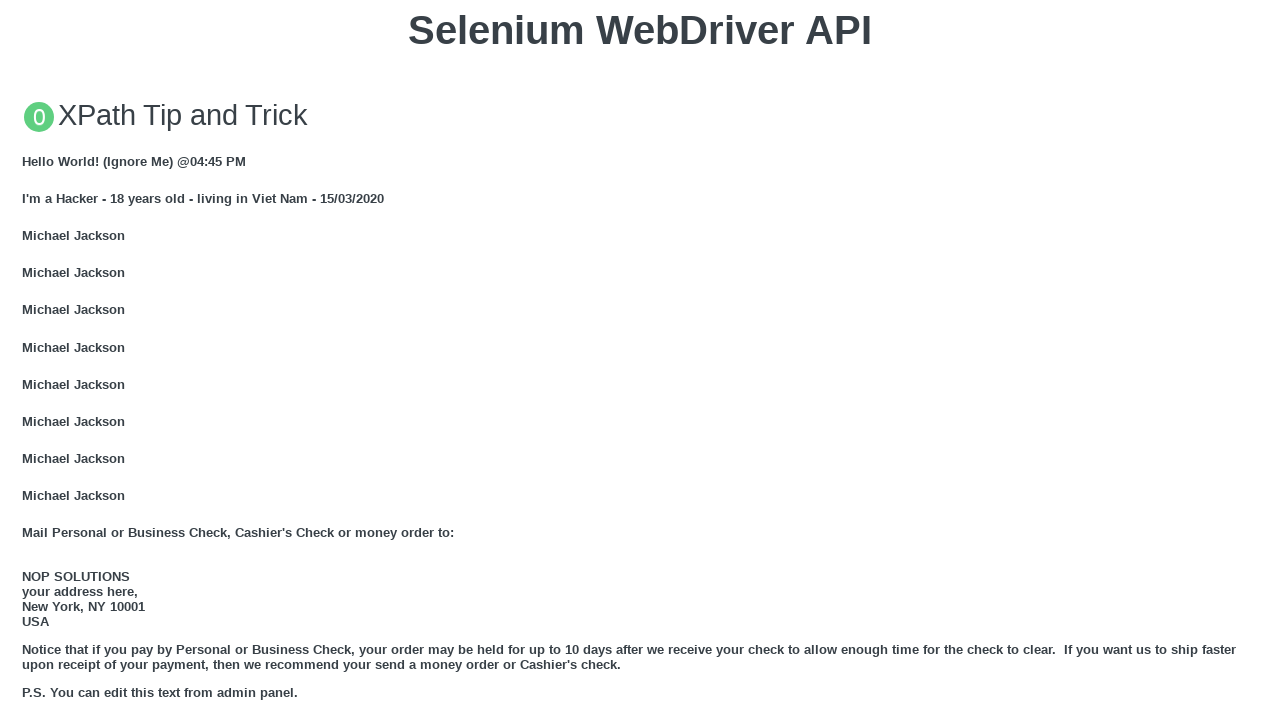